Tests string trimming by adding ' test' (leading space) and verifying it displays trimmed

Starting URL: https://todomvc.com/examples/typescript-angular/#/

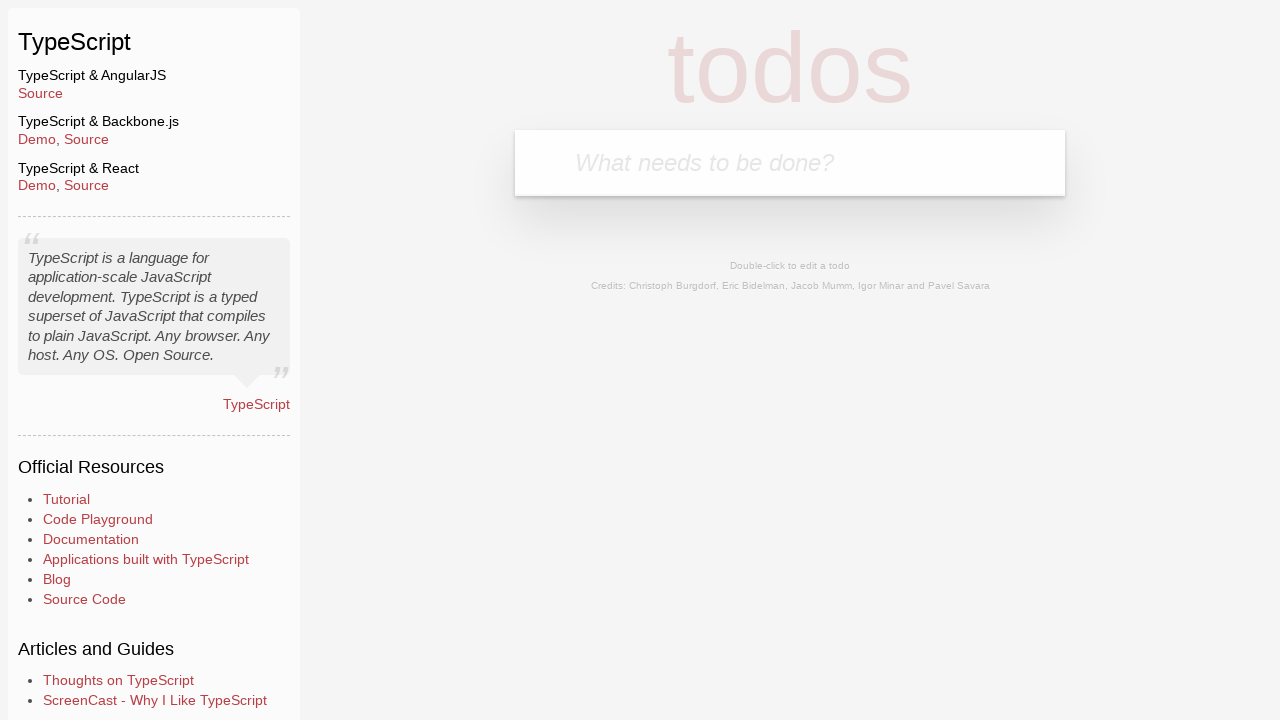

Filled new-todo field with ' test' (leading space) on .new-todo
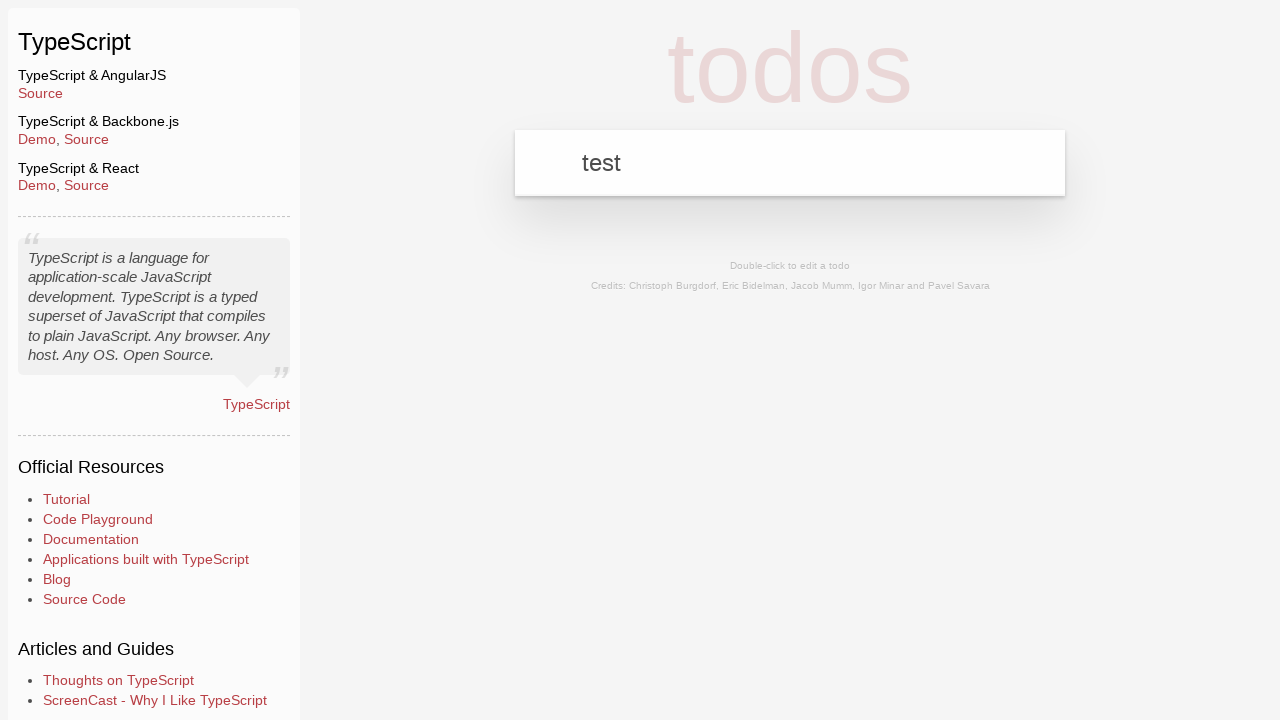

Pressed Enter to add the todo item on .new-todo
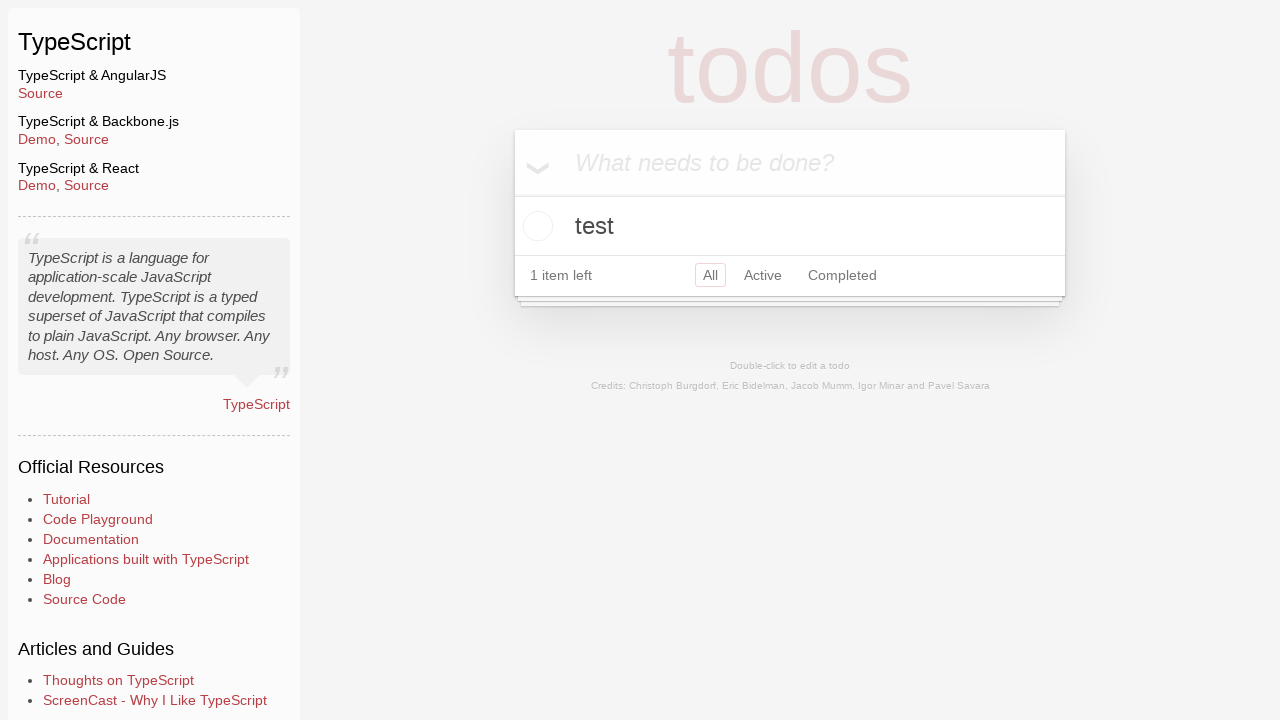

Waited for todo list item to appear
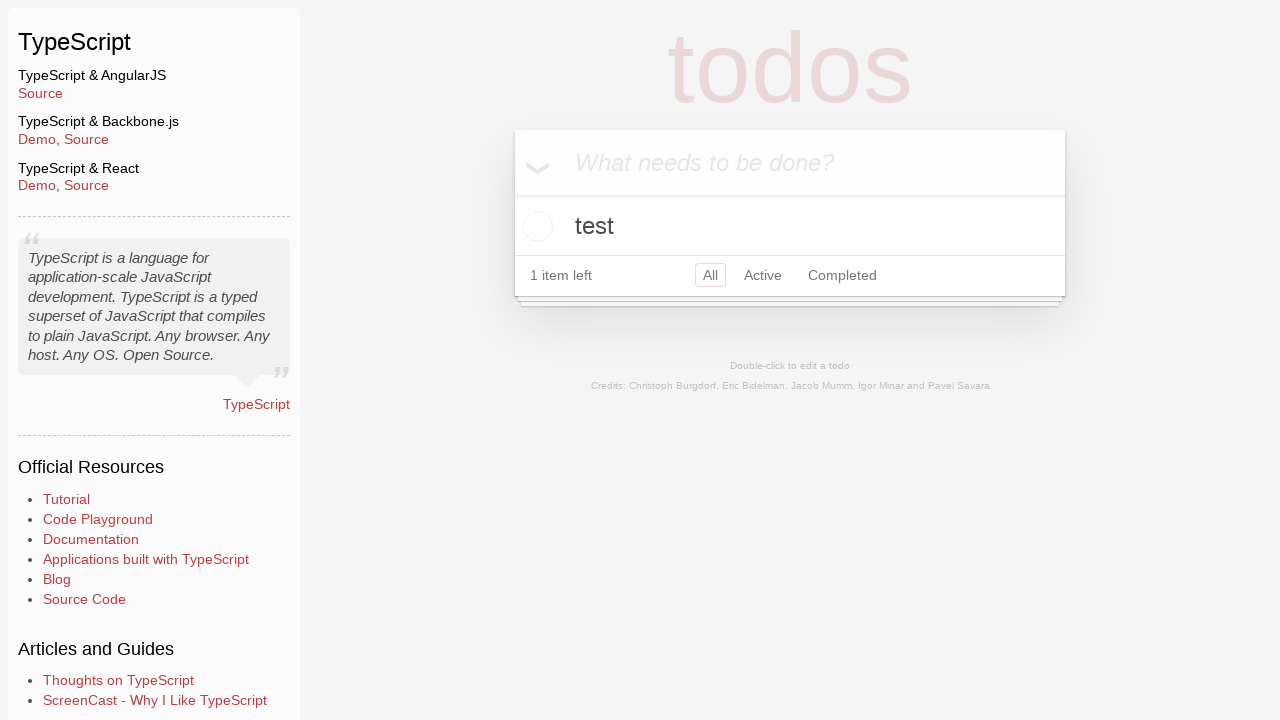

Located the last todo item's label
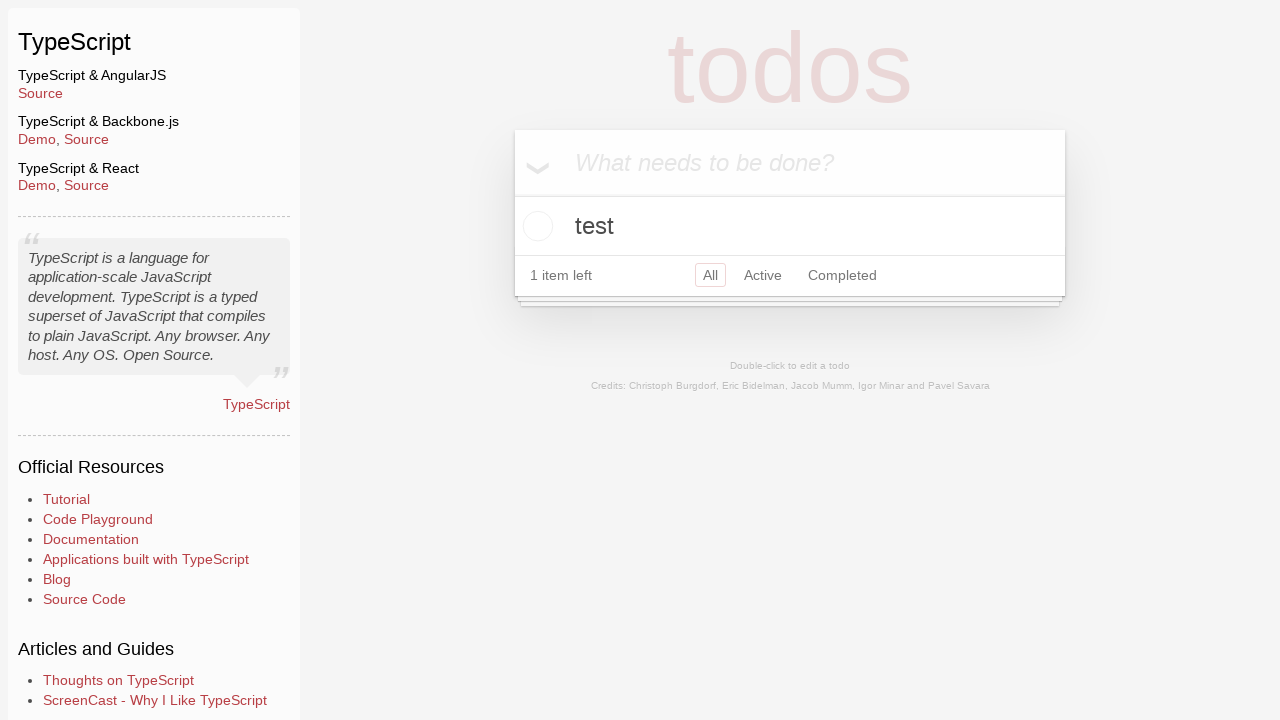

Verified that the todo text is trimmed to 'test' (leading space removed)
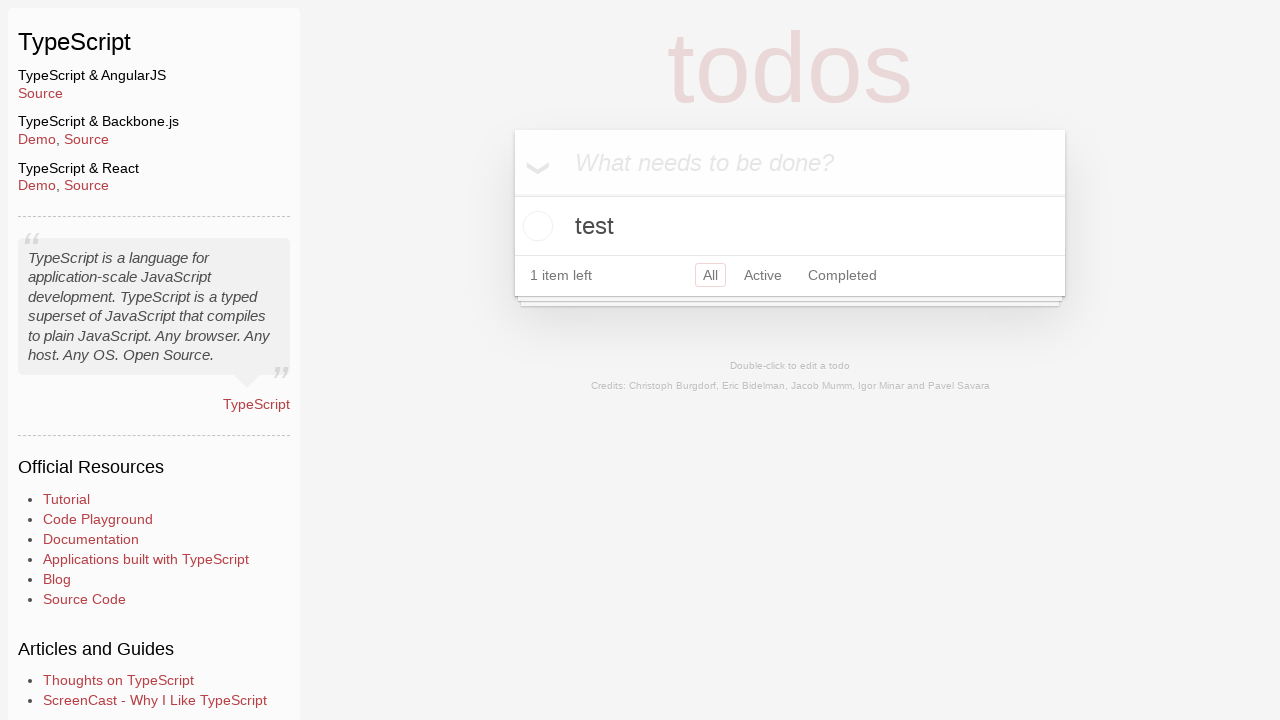

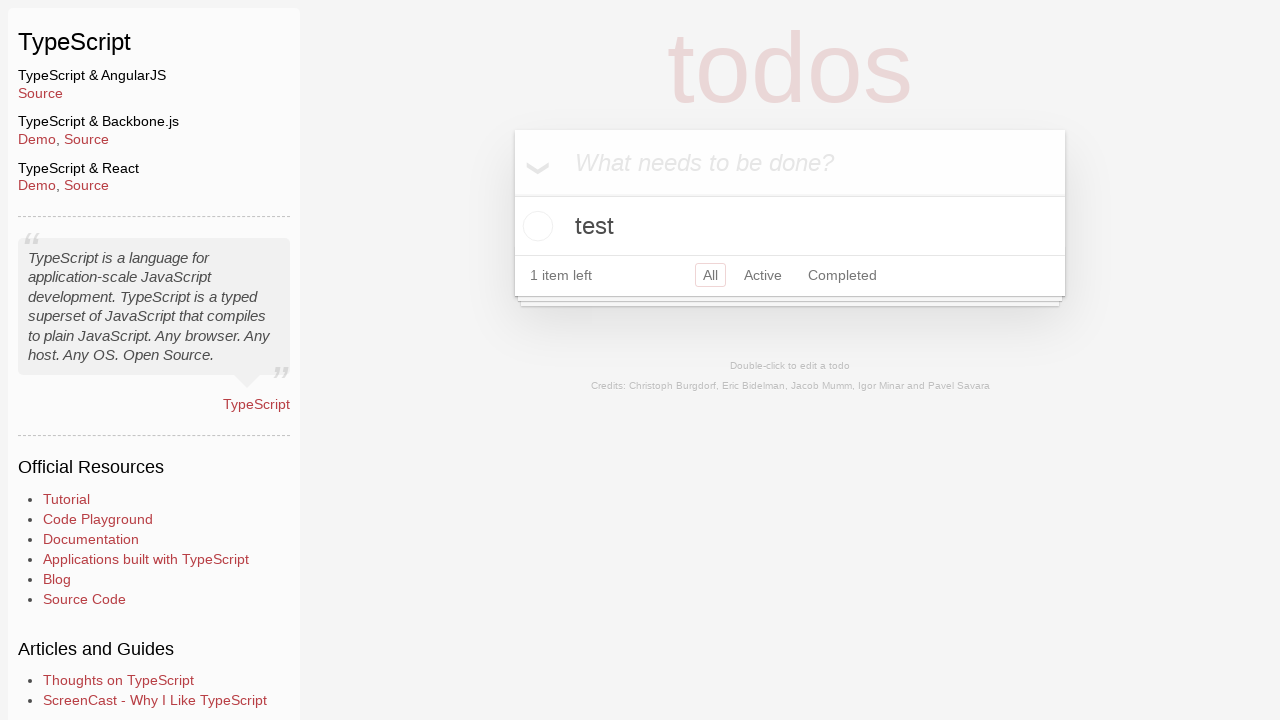